Tests a form that requires calculating the sum of two displayed numbers and selecting the result from a dropdown before submitting

Starting URL: http://suninjuly.github.io/selects1.html

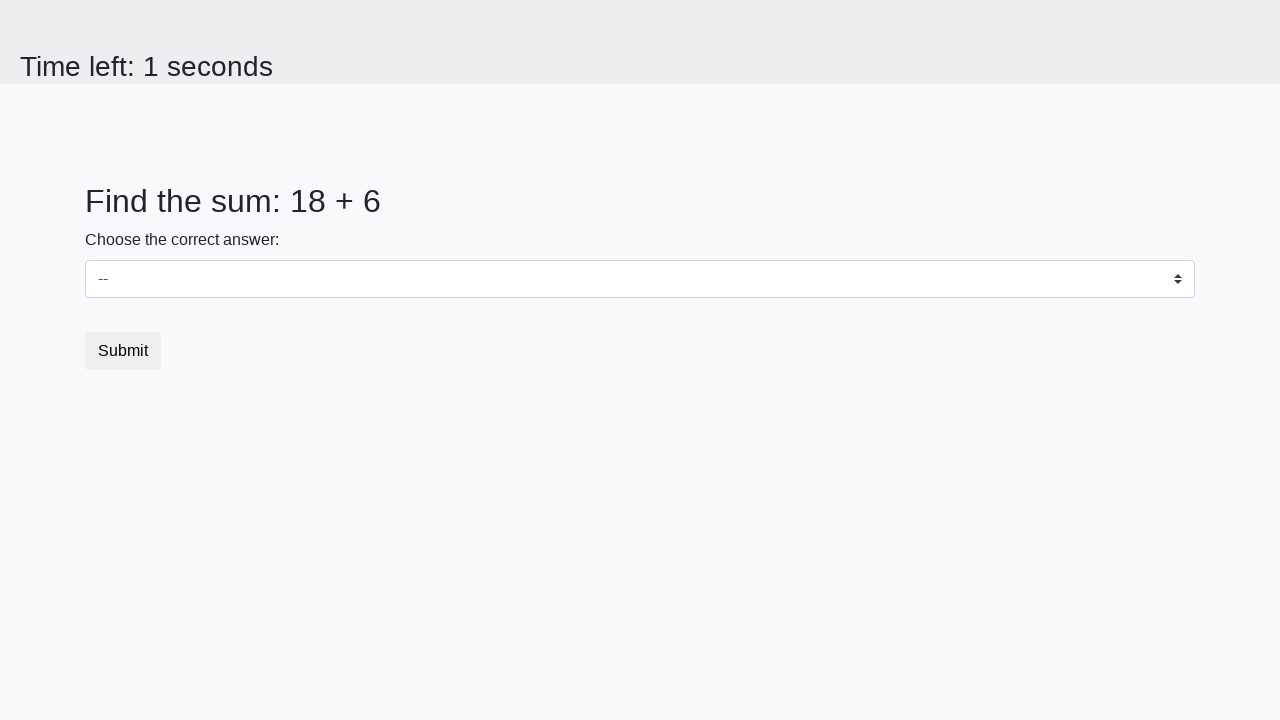

Retrieved first number from #num1 element
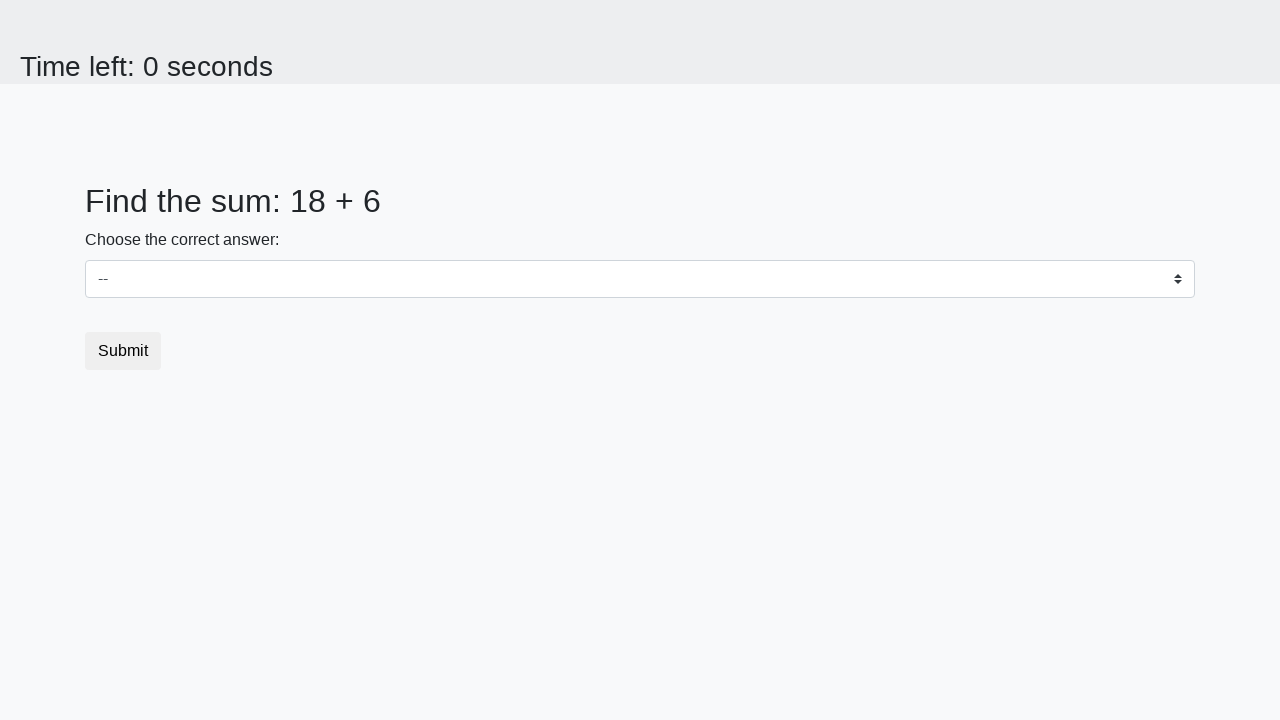

Retrieved second number from #num2 element
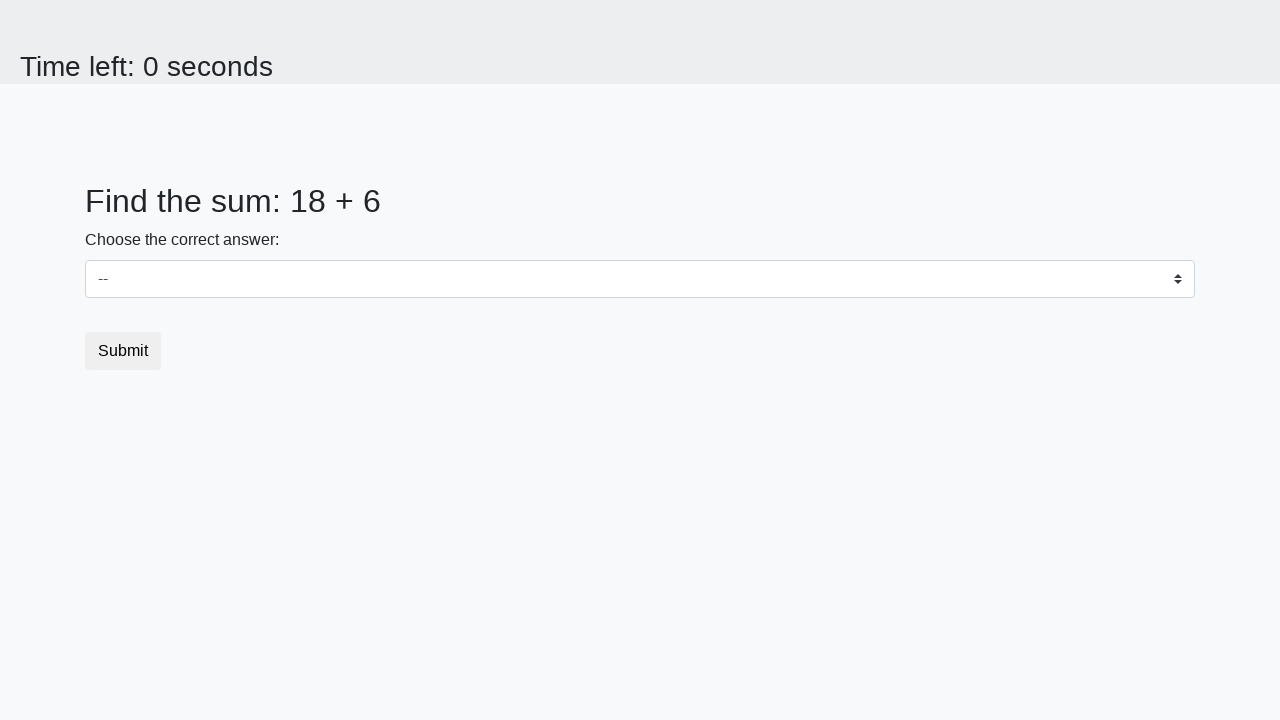

Calculated sum of 18 + 6 = 24
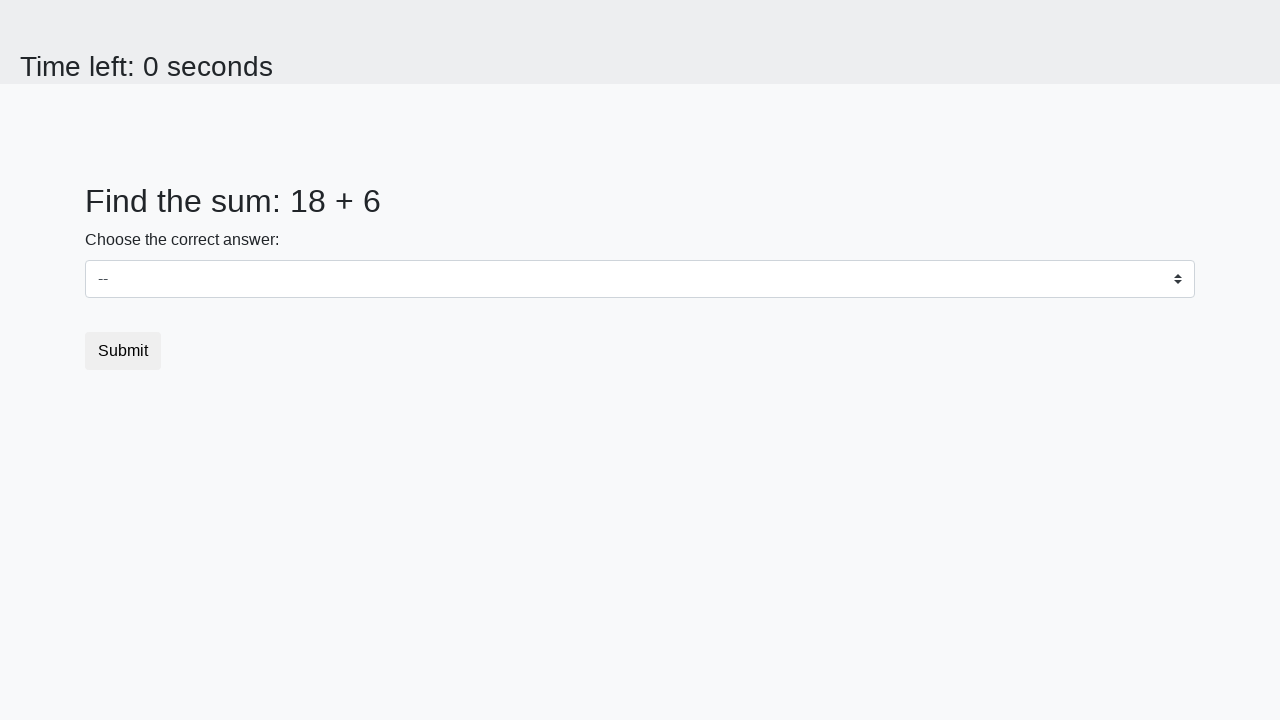

Selected sum value 24 from dropdown on #dropdown
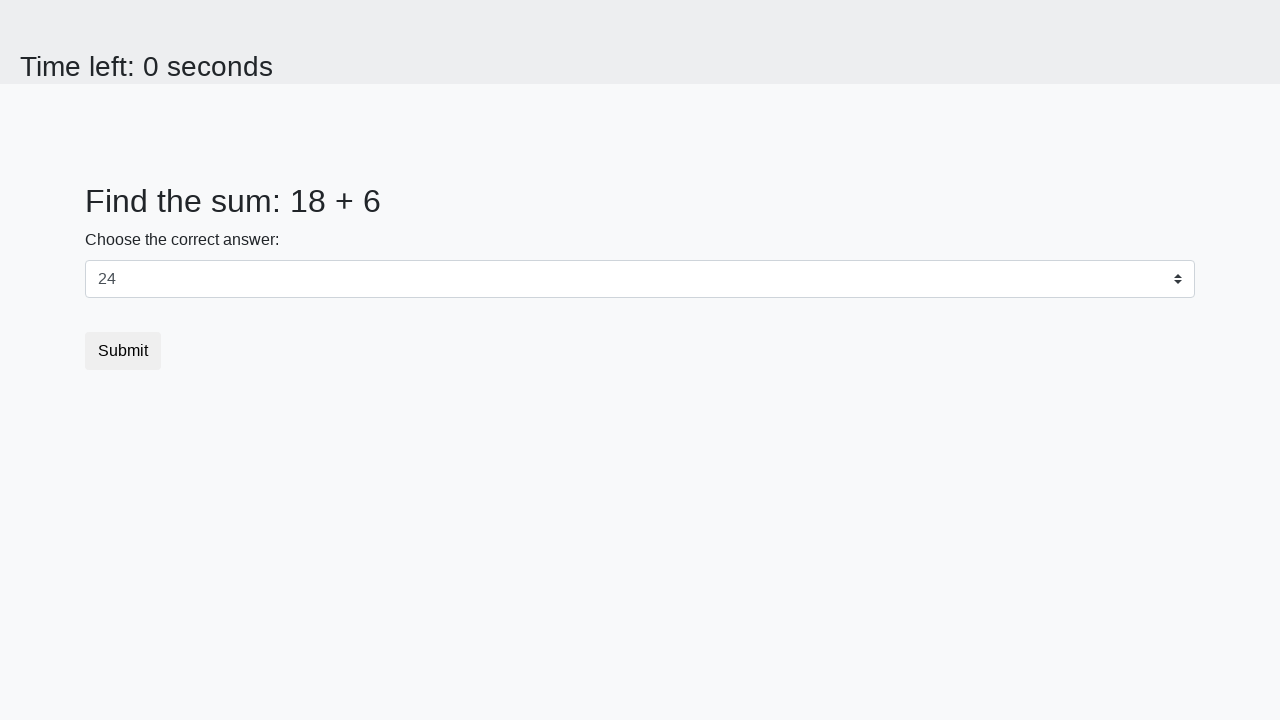

Clicked submit button to complete form at (123, 351) on .btn.btn
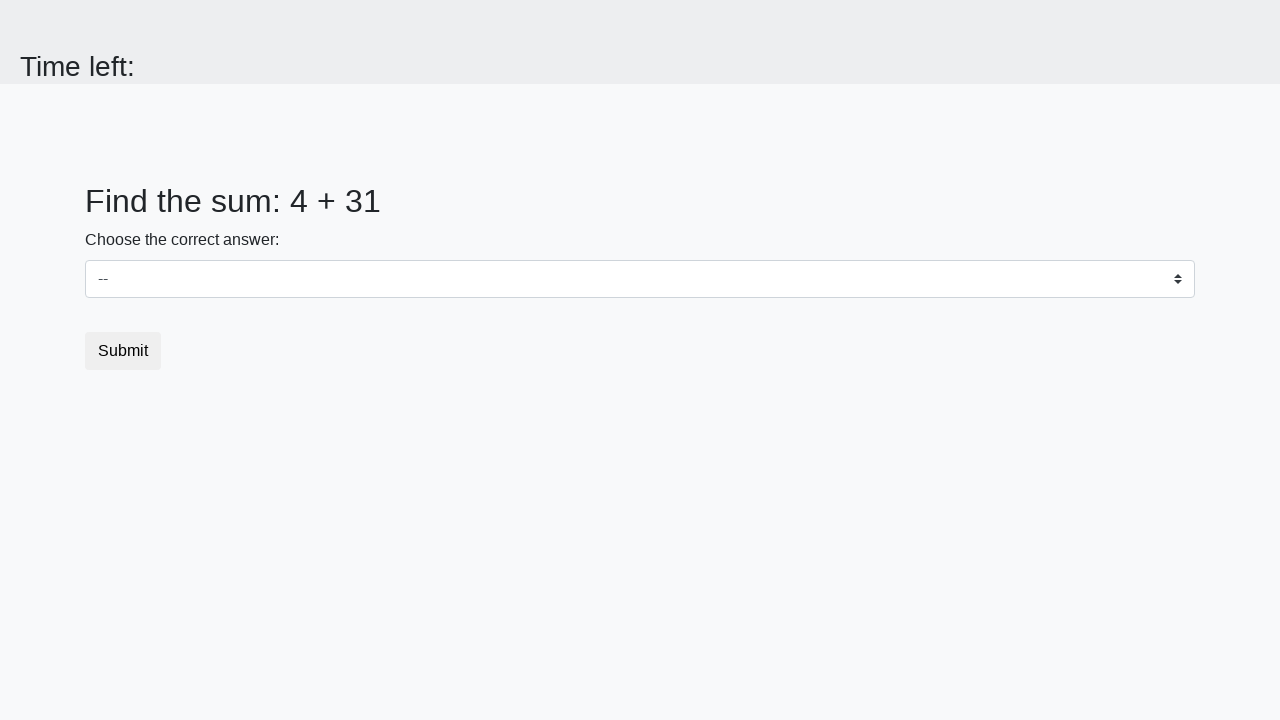

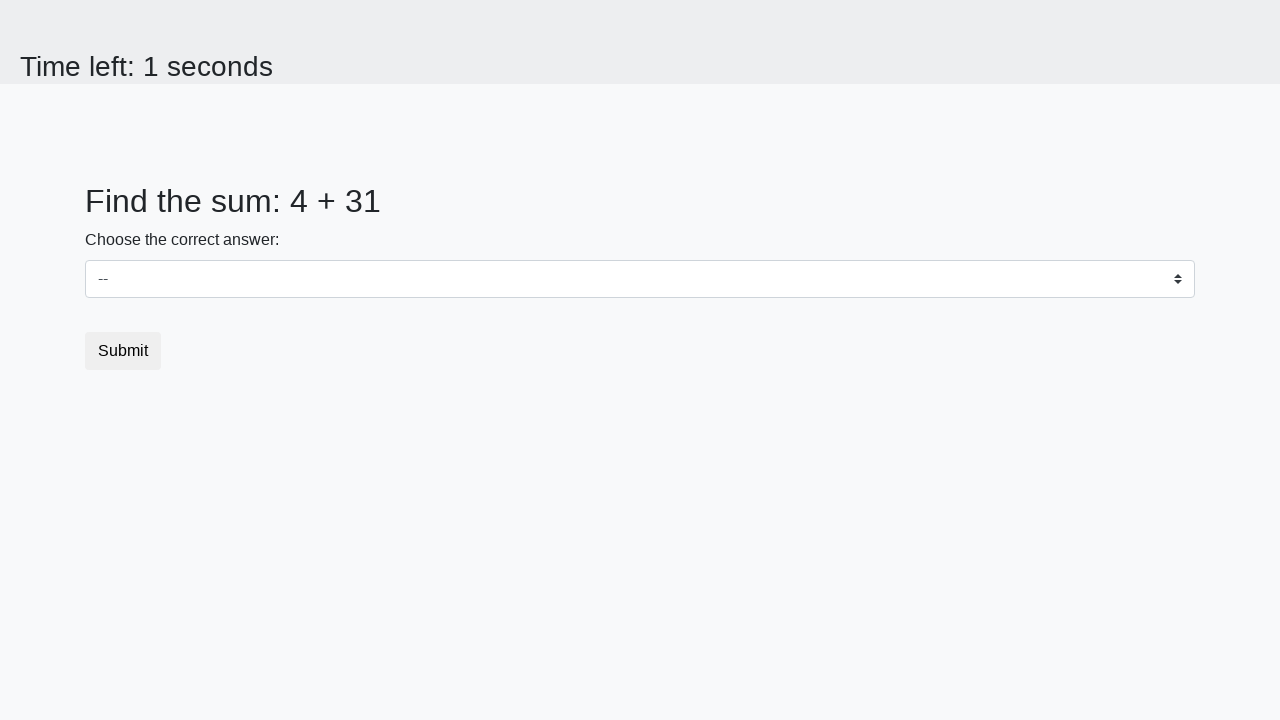